Tests various JavaScript alert interactions including simple alerts, timed alerts, confirm dialogs, and prompt dialogs

Starting URL: https://demoqa.com/alerts

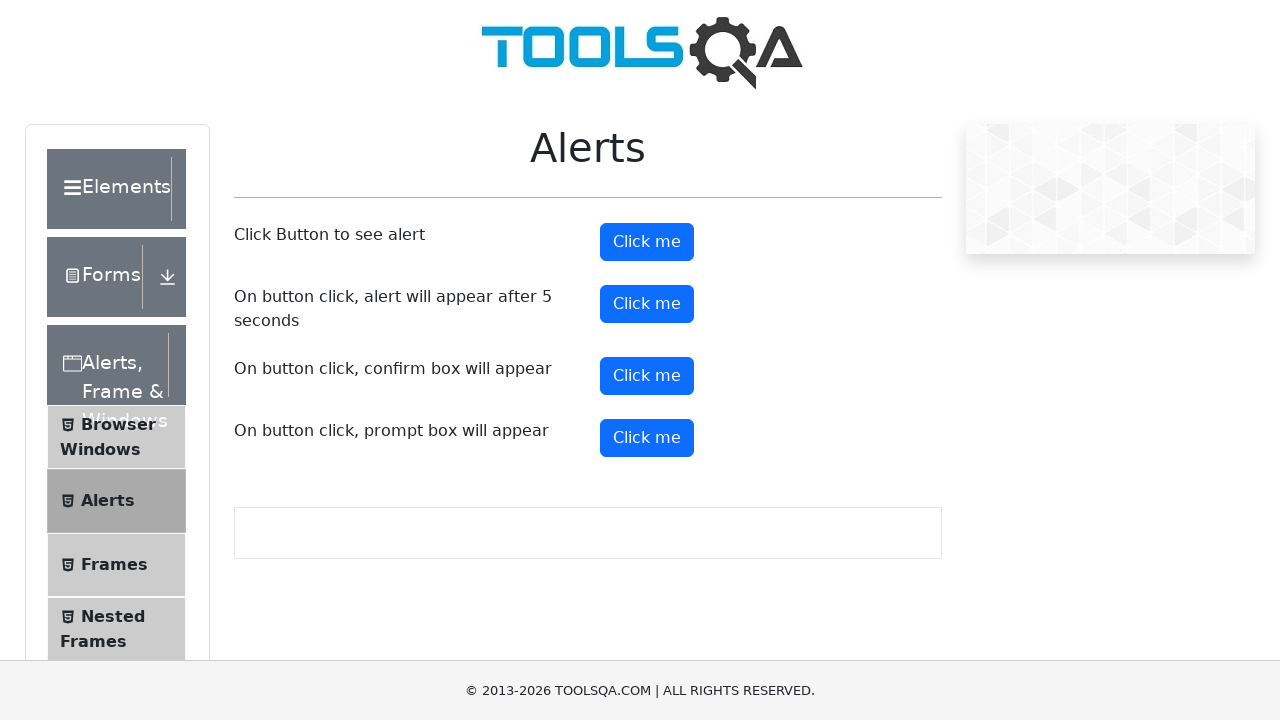

Scrolled to bottom of page to make alert buttons visible
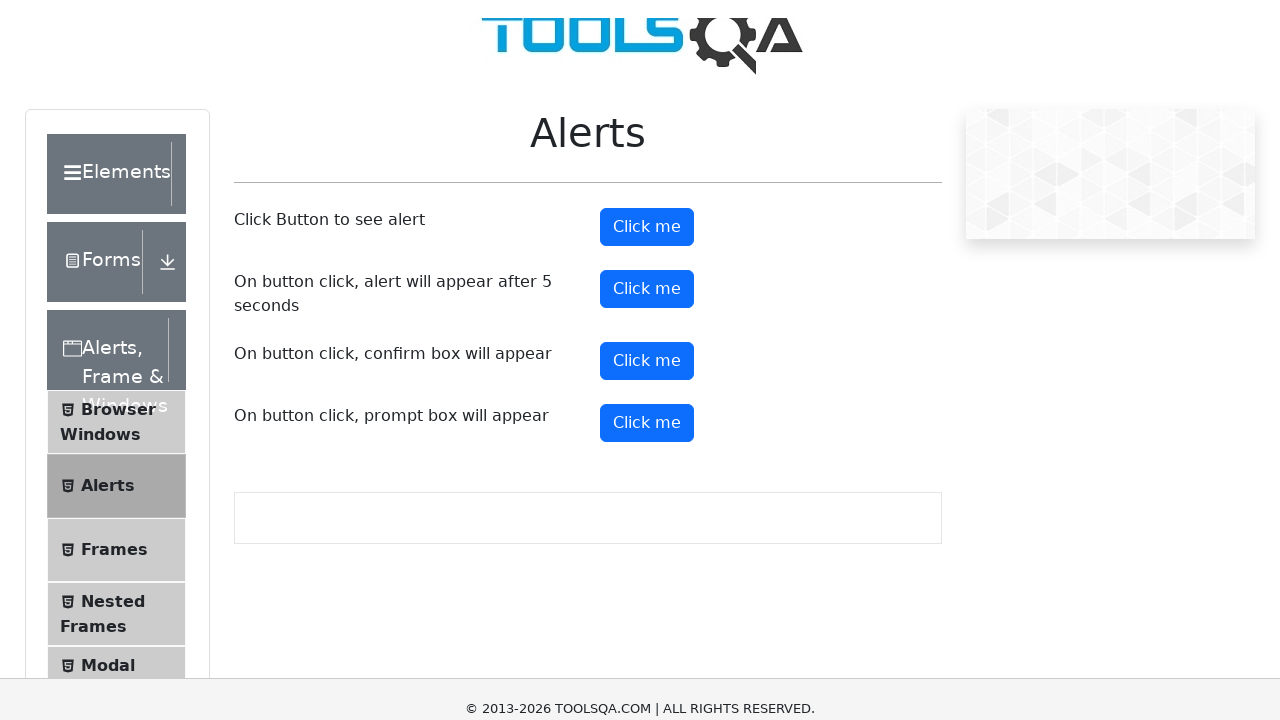

Clicked simple alert button at (647, 19) on #alertButton
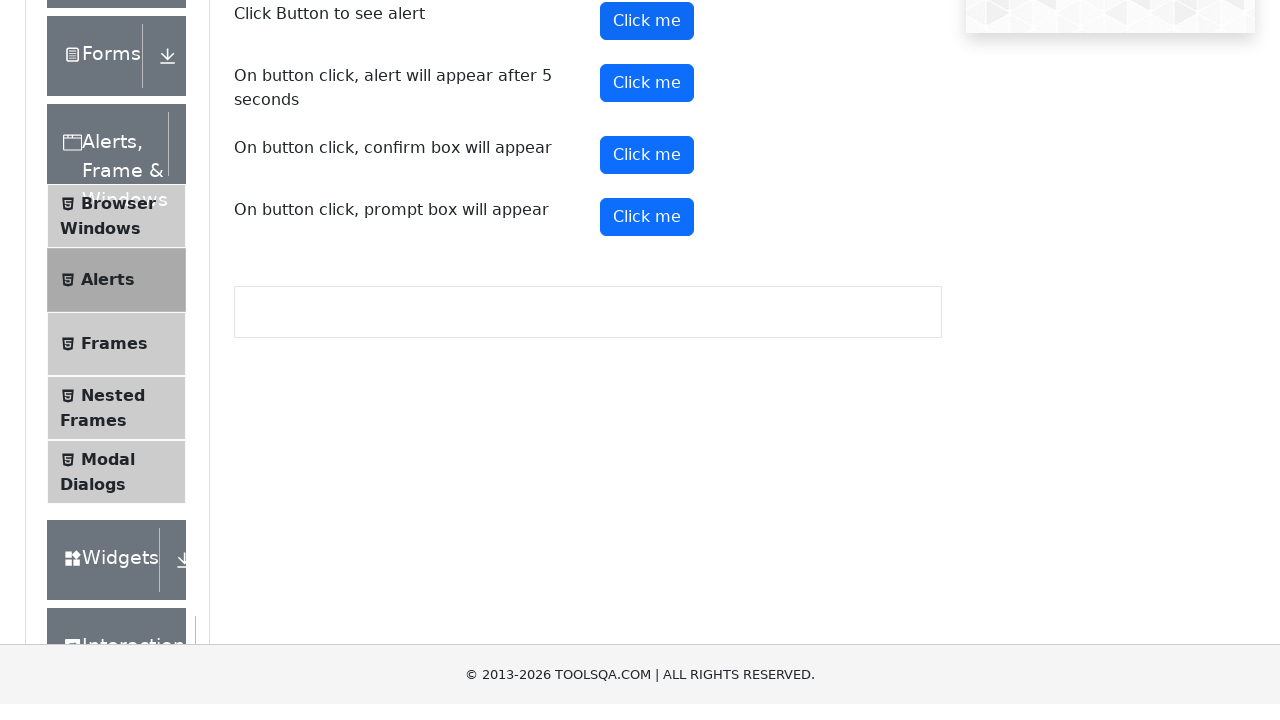

Accepted simple alert dialog
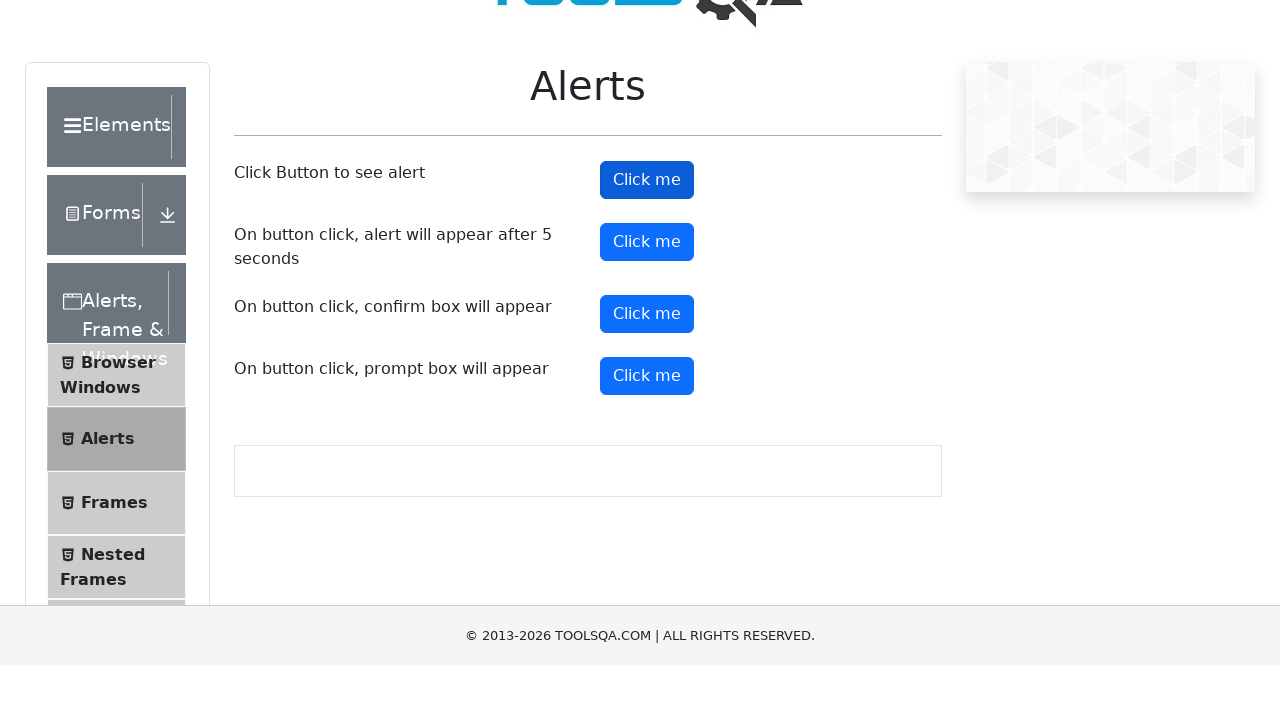

Clicked timed alert button at (647, 304) on #timerAlertButton
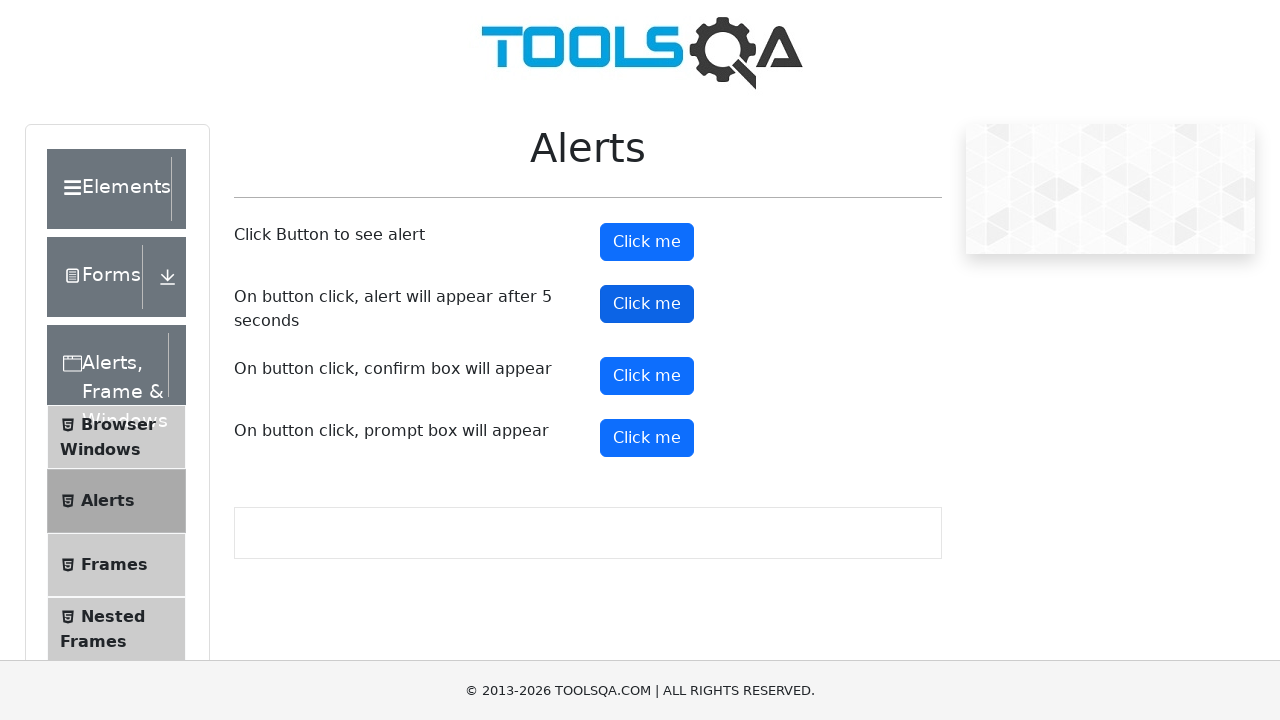

Accepted timed alert dialog after 5 seconds
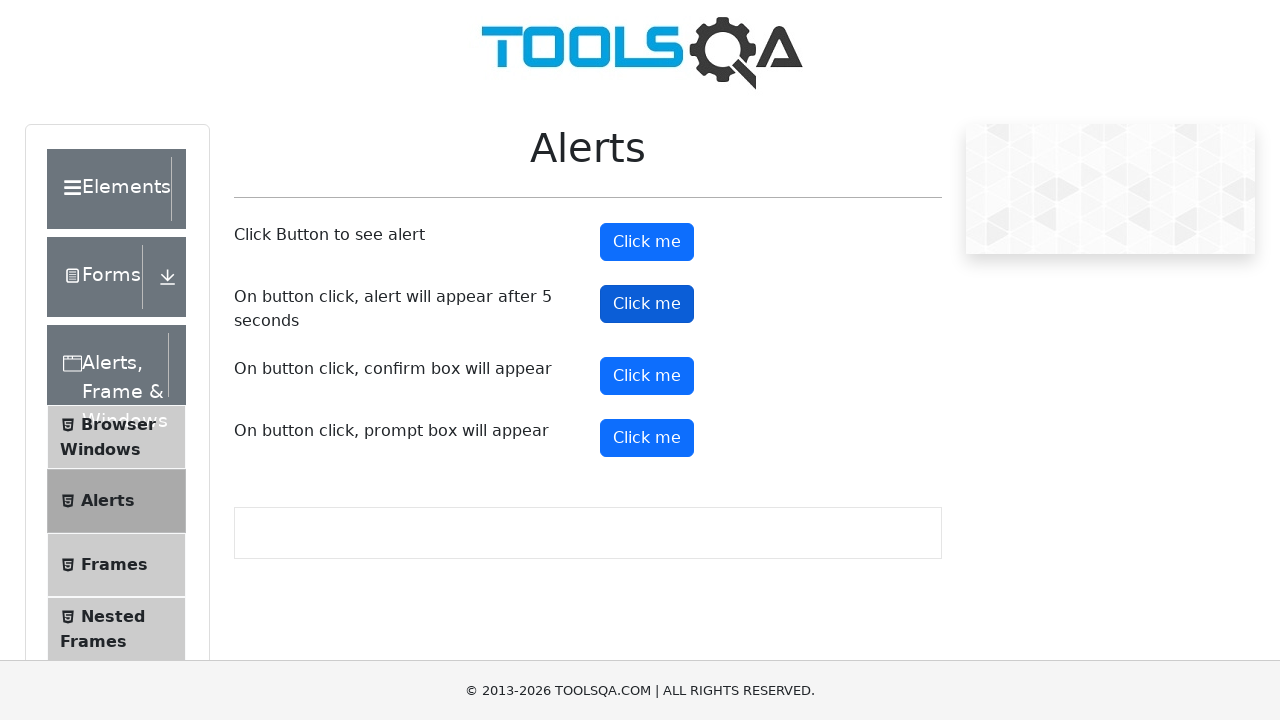

Clicked confirm dialog button at (647, 376) on #confirmButton
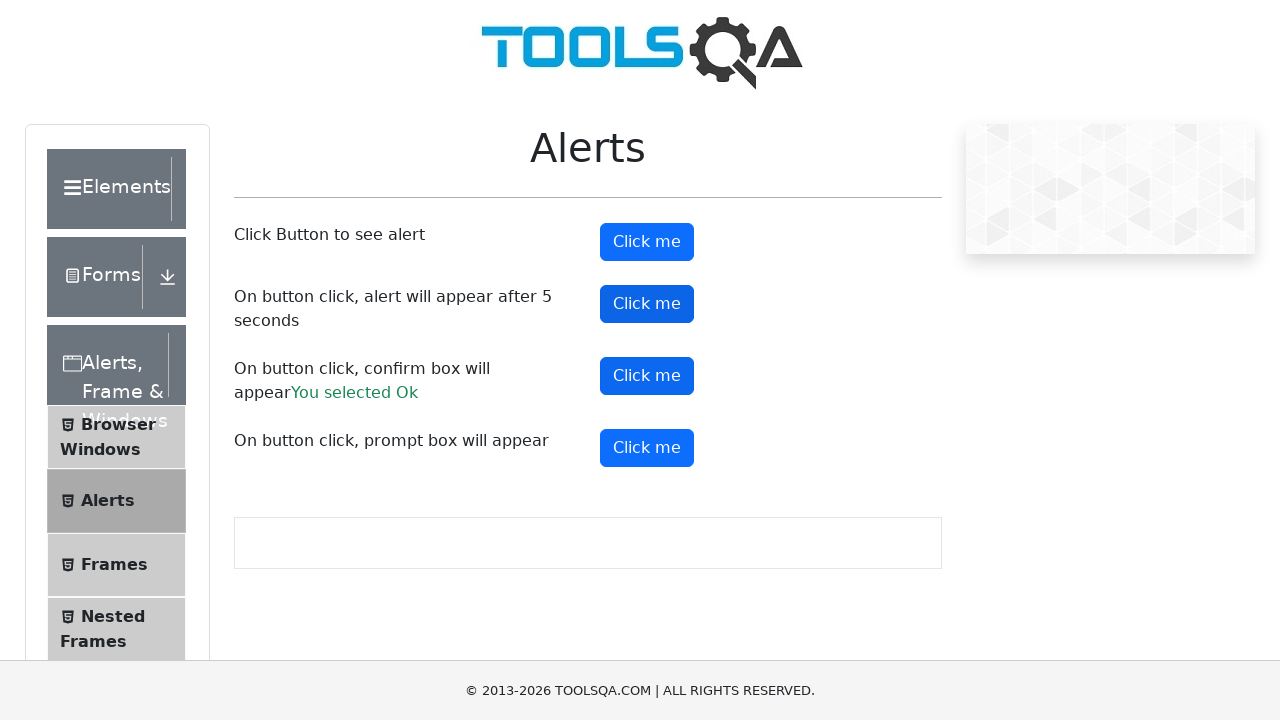

Dismissed confirm dialog
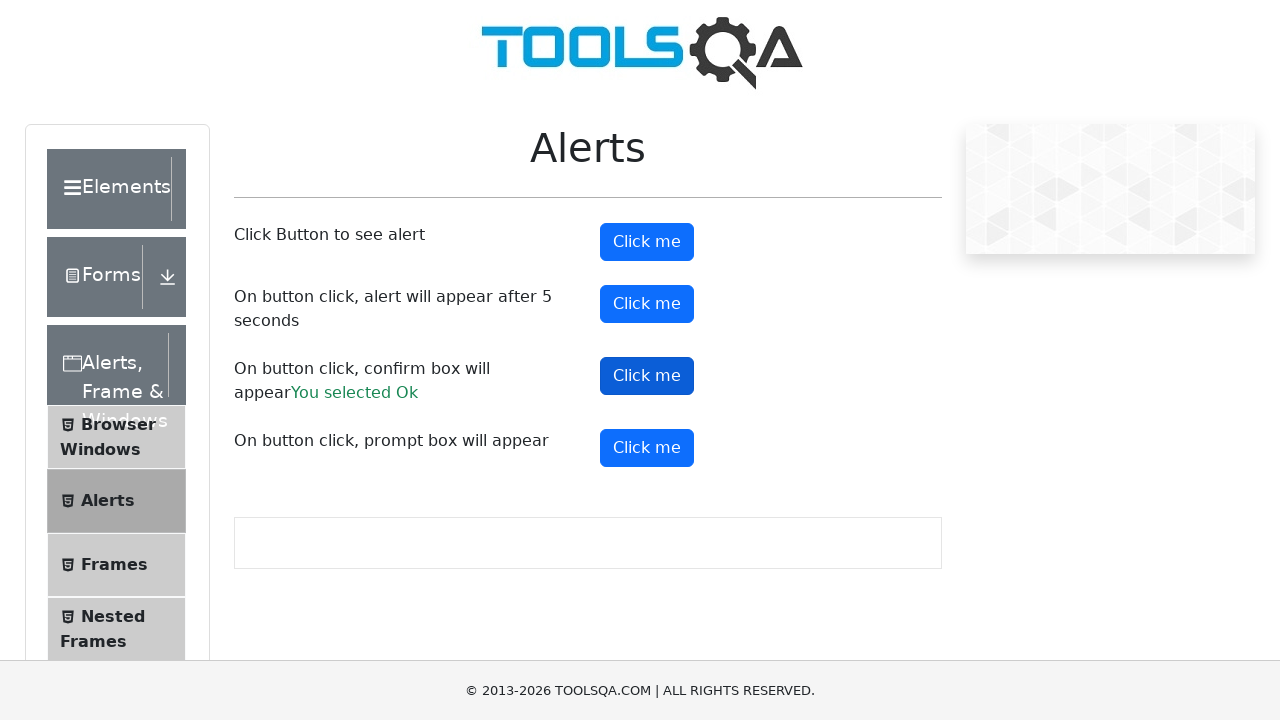

Set up prompt dialog handler to accept with text 'Typing..'
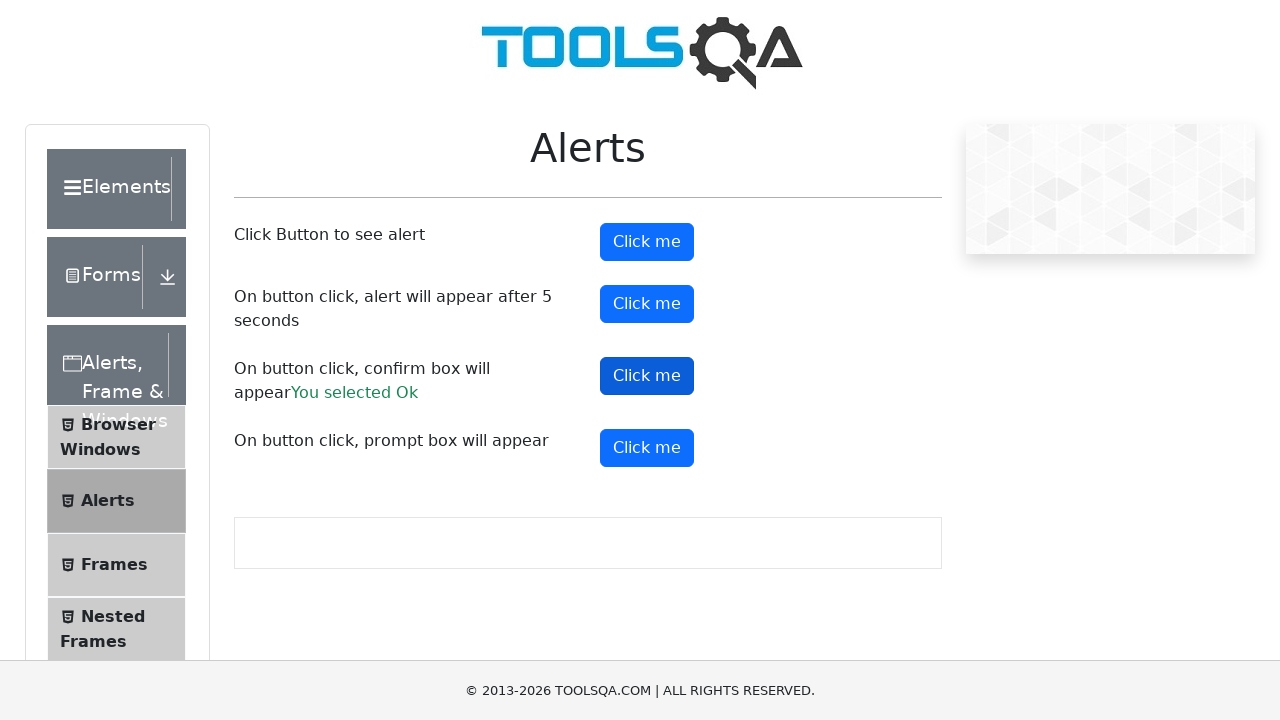

Clicked prompt button and entered text in prompt dialog at (647, 448) on #promtButton
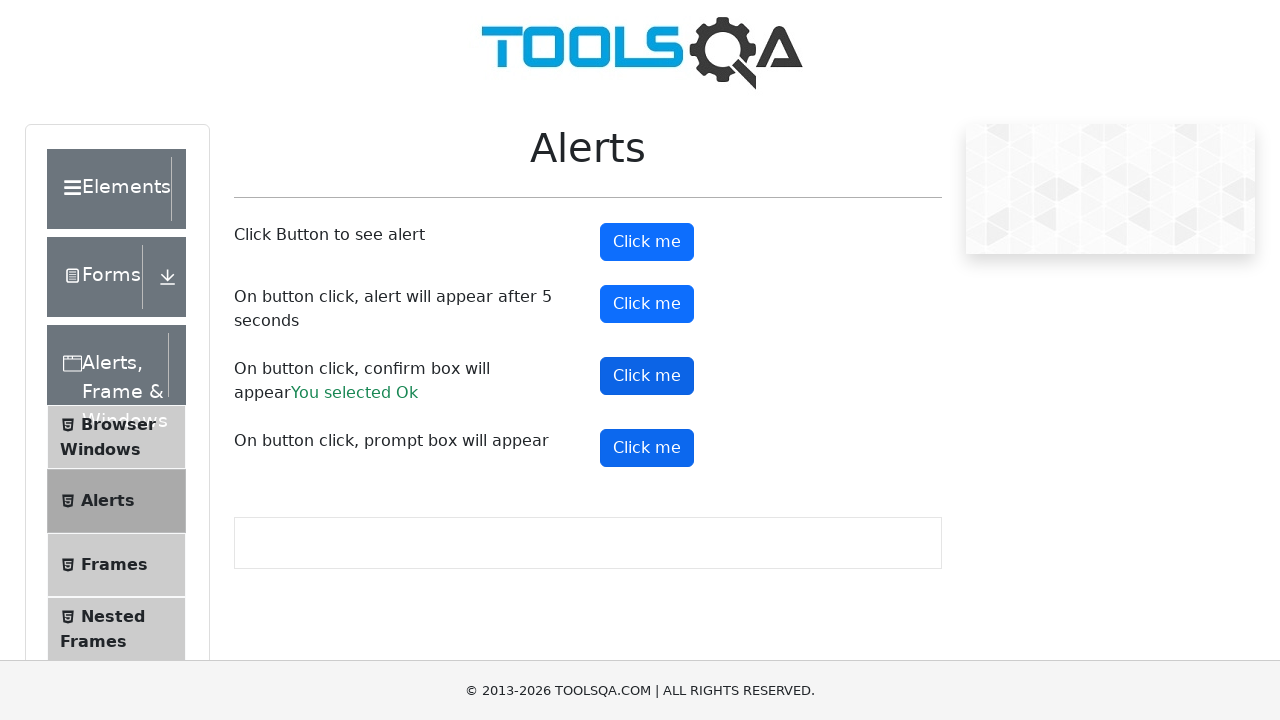

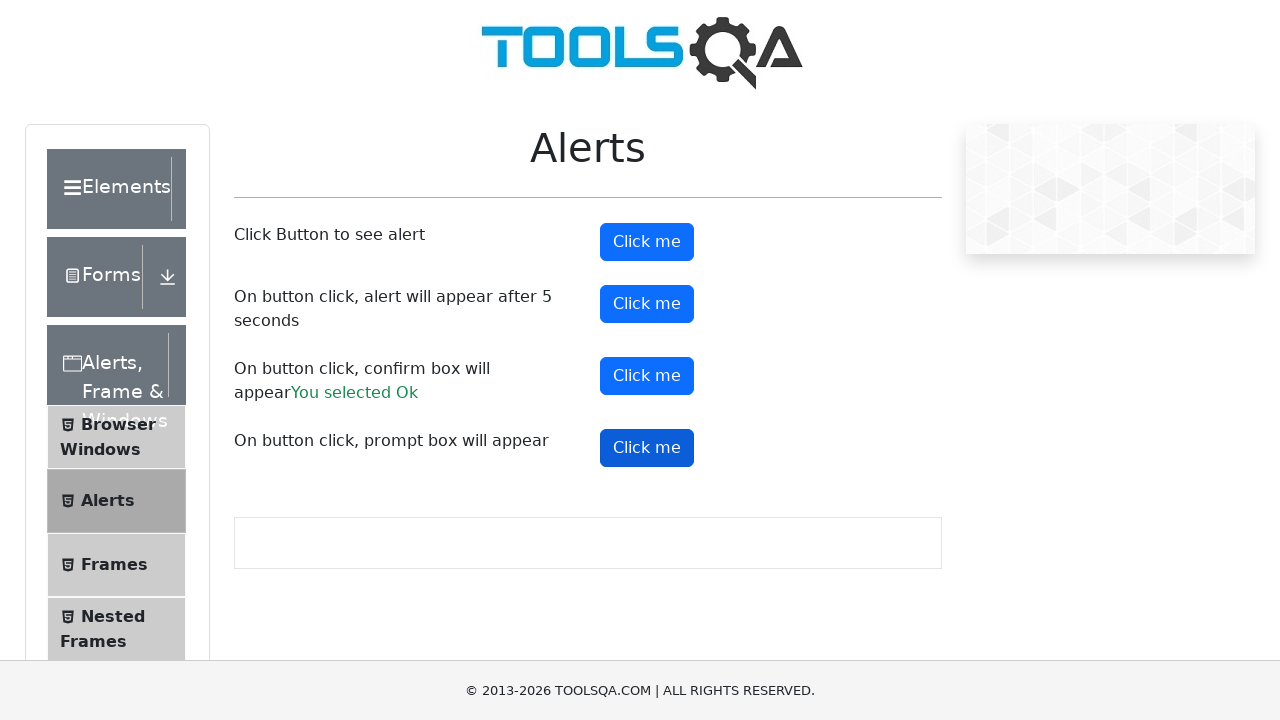